Tests handling a prompt alert by entering text and verifying it appears on the page

Starting URL: https://demo.automationtesting.in/Alerts.html

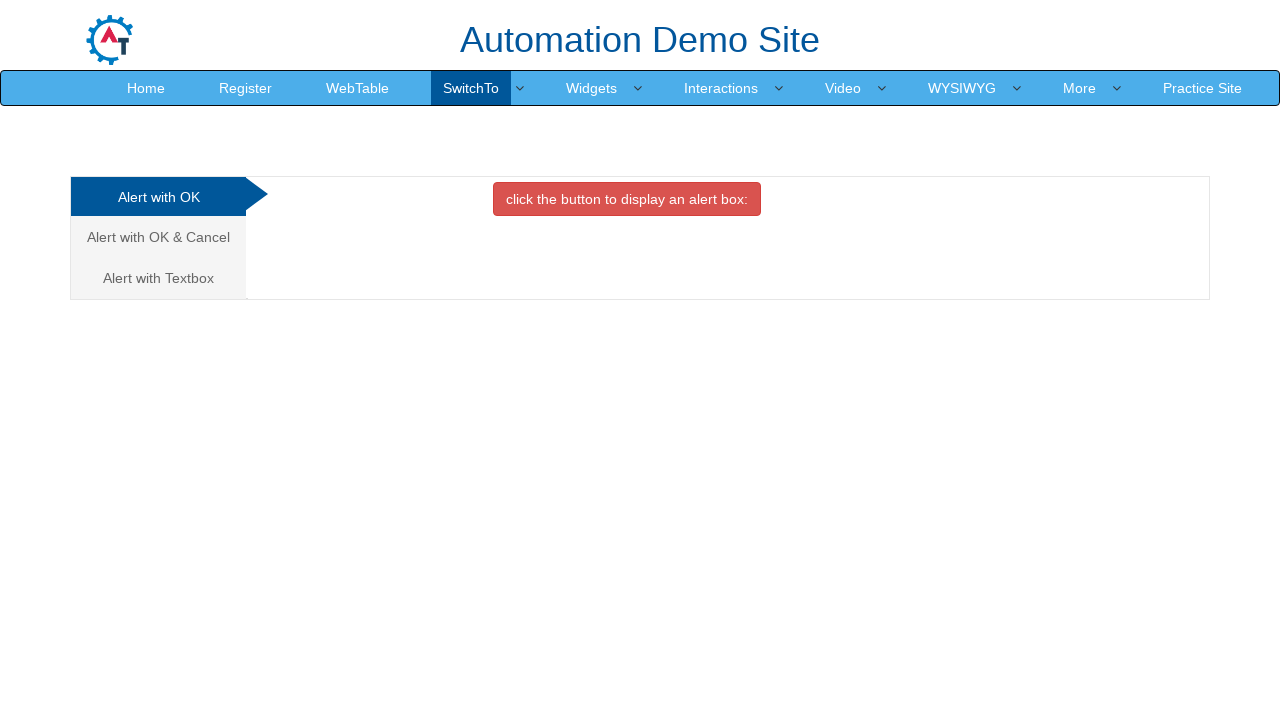

Clicked 'Alert with Textbox' tab at (158, 278) on internal:text="Alert with Textbox"s
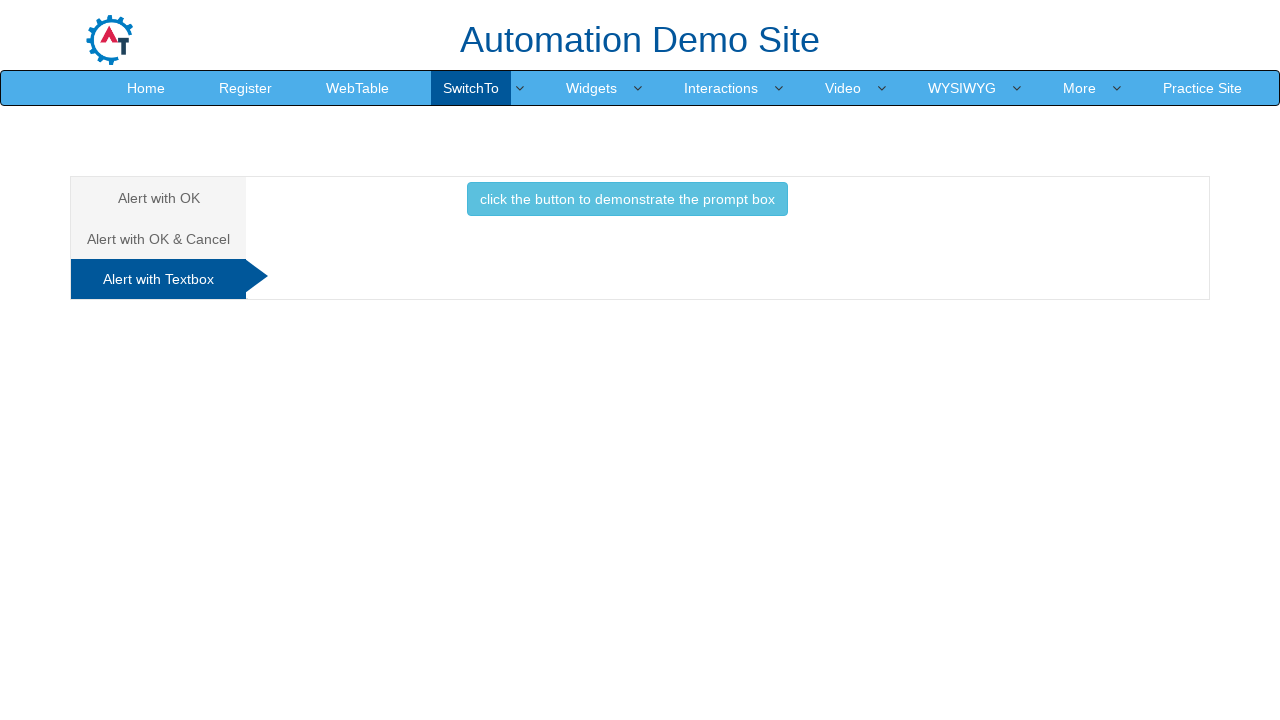

Set up dialog handler to accept prompt with text 'Hello Playwright'
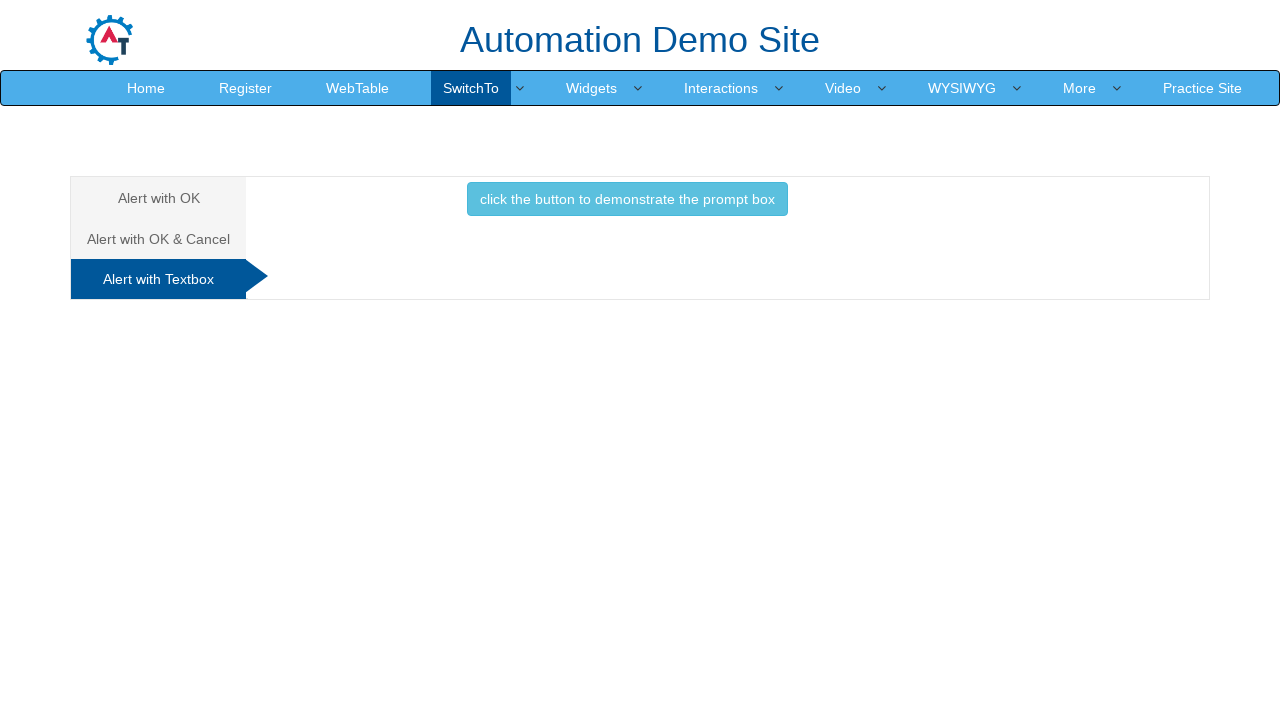

Clicked button to trigger prompt dialog at (627, 199) on button[onclick="promptbox()"]
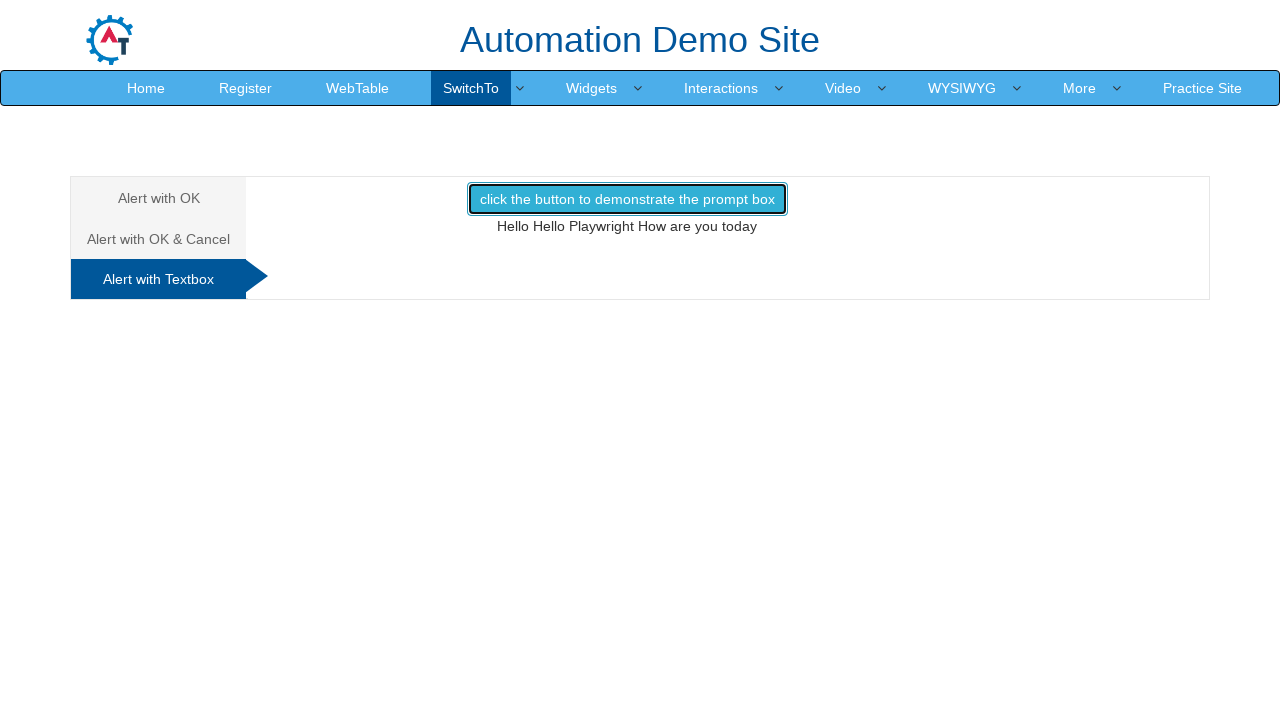

Result text appeared on page, confirming prompt was accepted with entered text
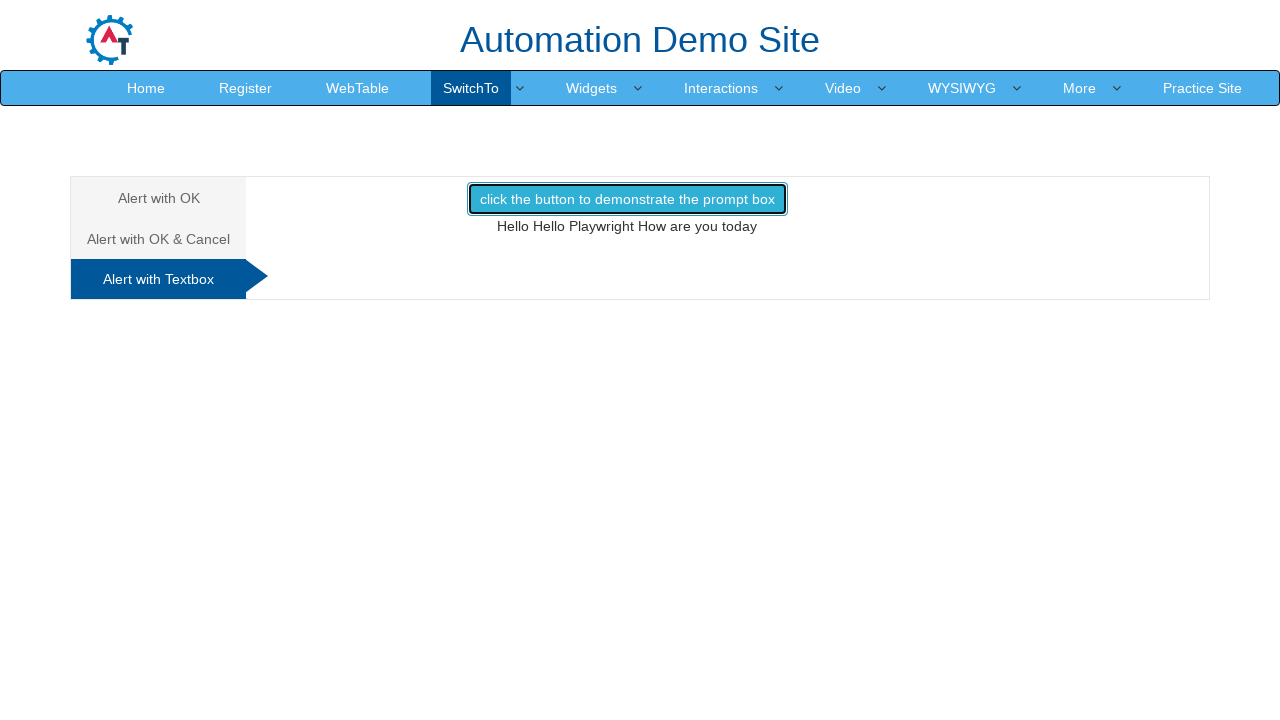

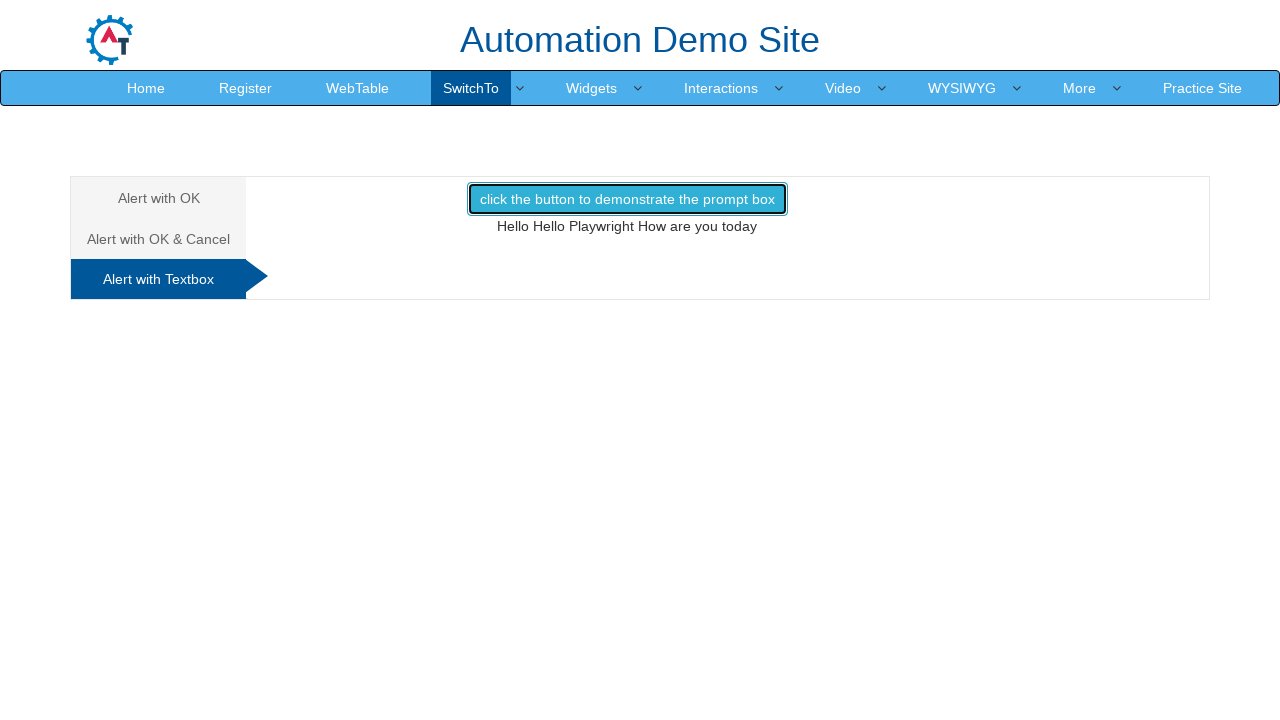